Tests the datepicker functionality by entering a date value and pressing Enter to confirm the selection

Starting URL: https://formy-project.herokuapp.com/datepicker

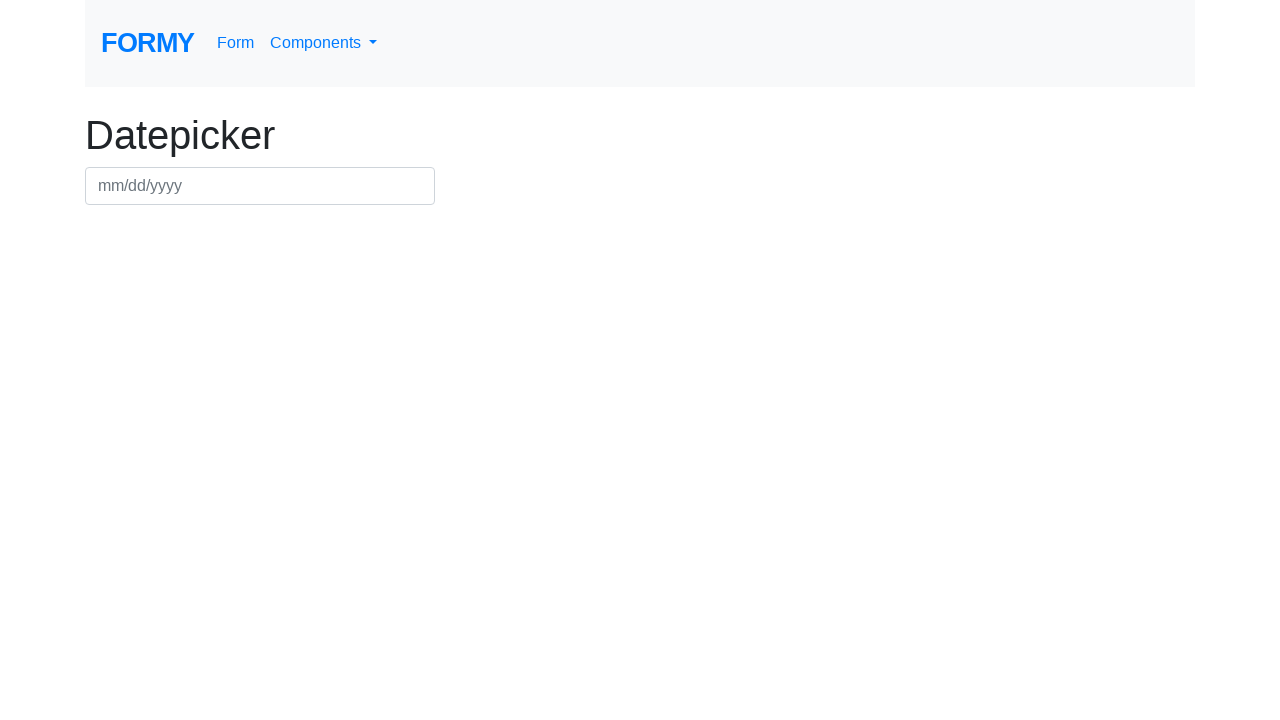

Filled datepicker field with date 07/15/2024 on #datepicker
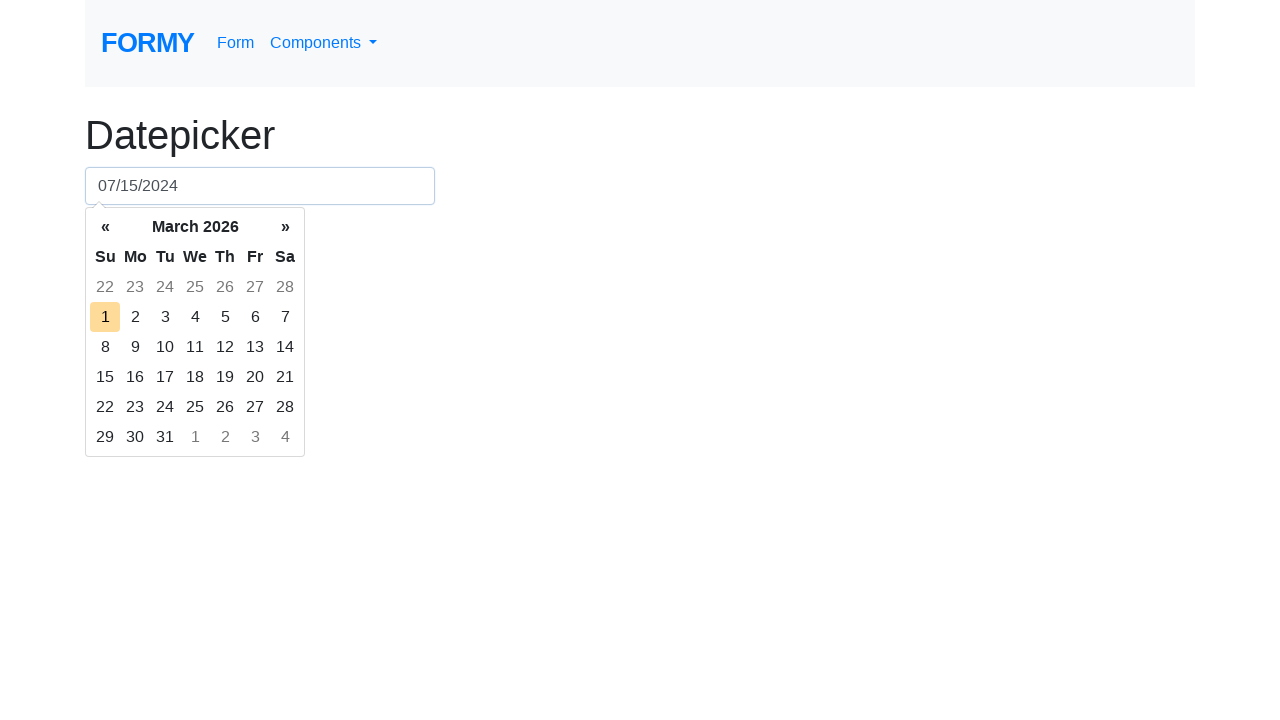

Pressed Enter to confirm datepicker selection on #datepicker
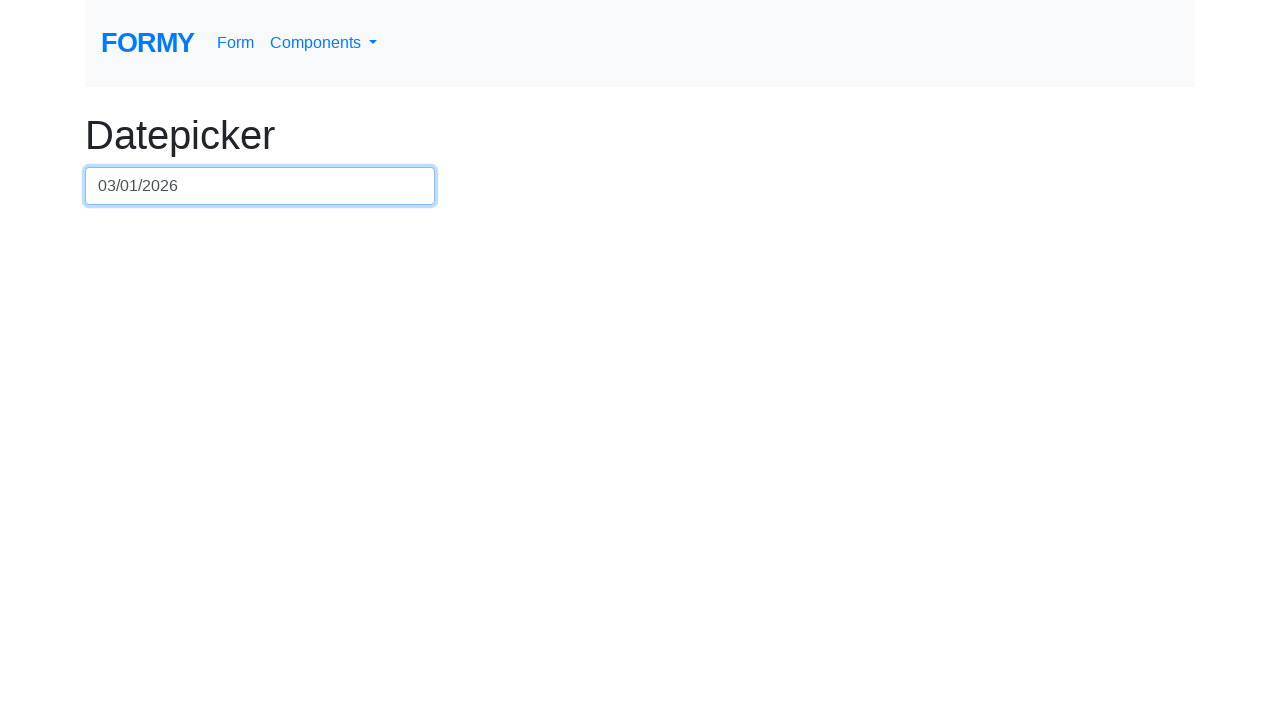

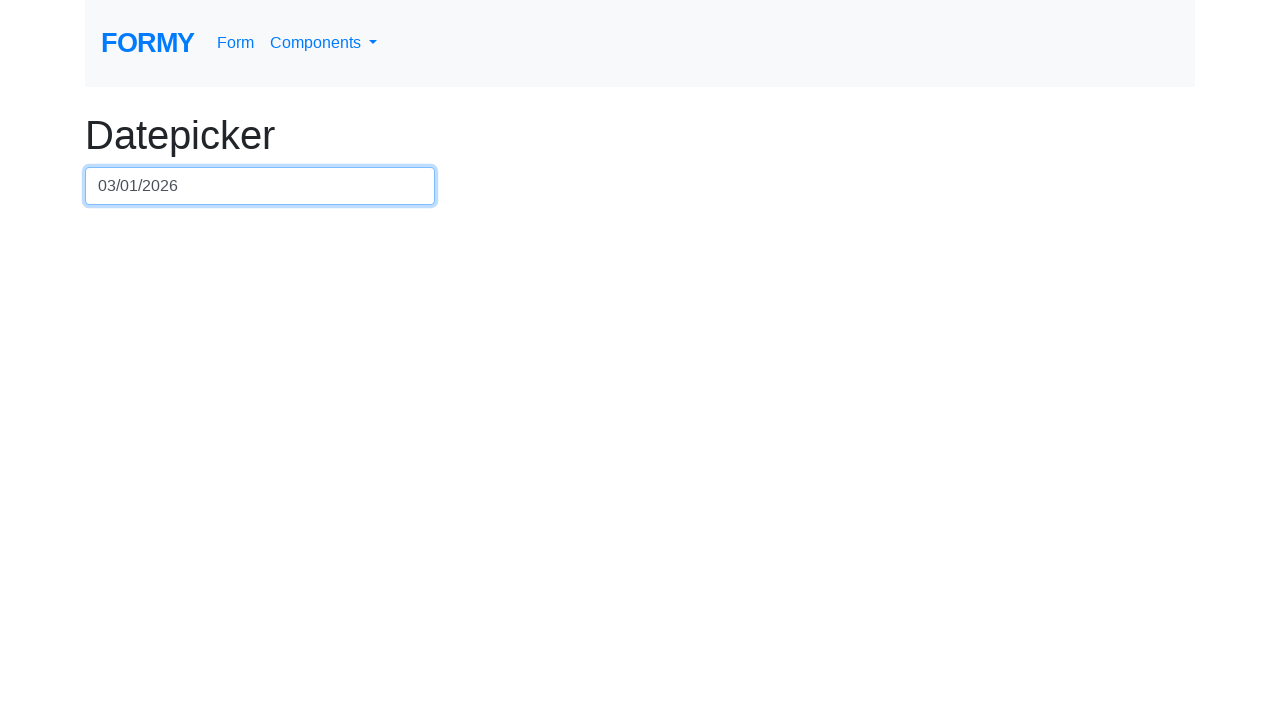